Tests selecting multiple items in a selectable list by clicking and holding on multiple elements

Starting URL: https://jqueryui.com/selectable/

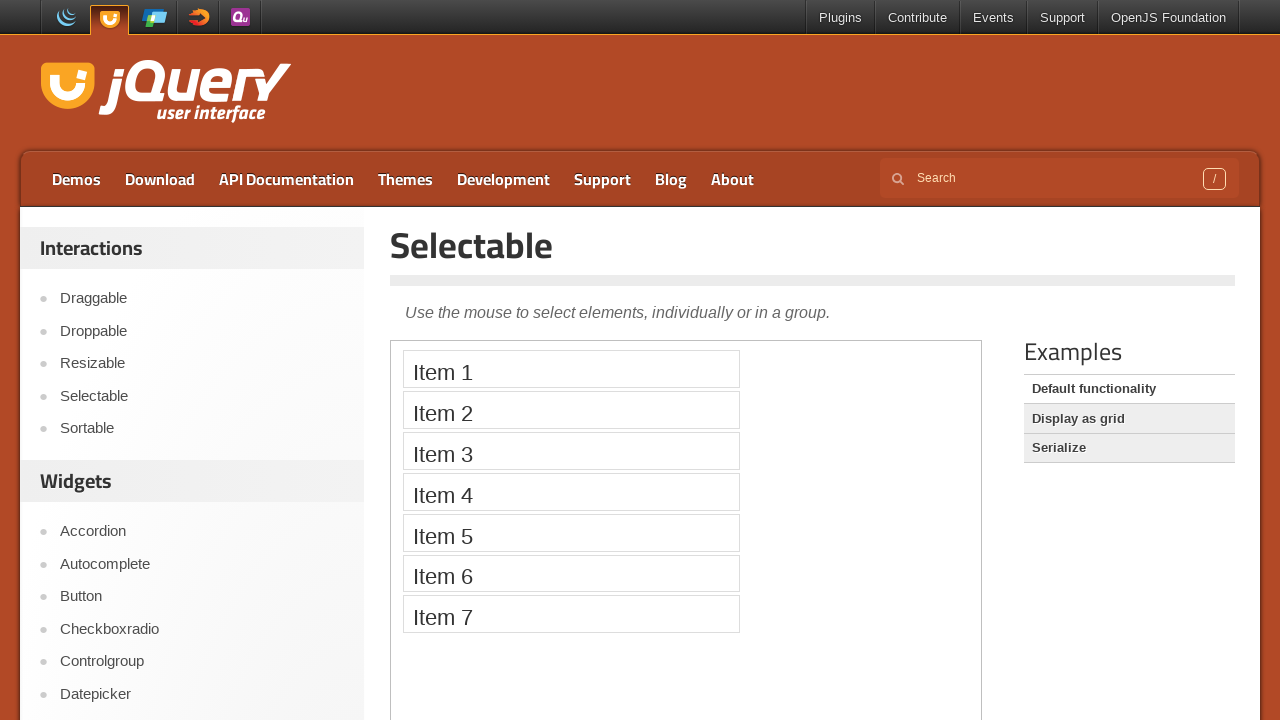

Located iframe containing selectable demo
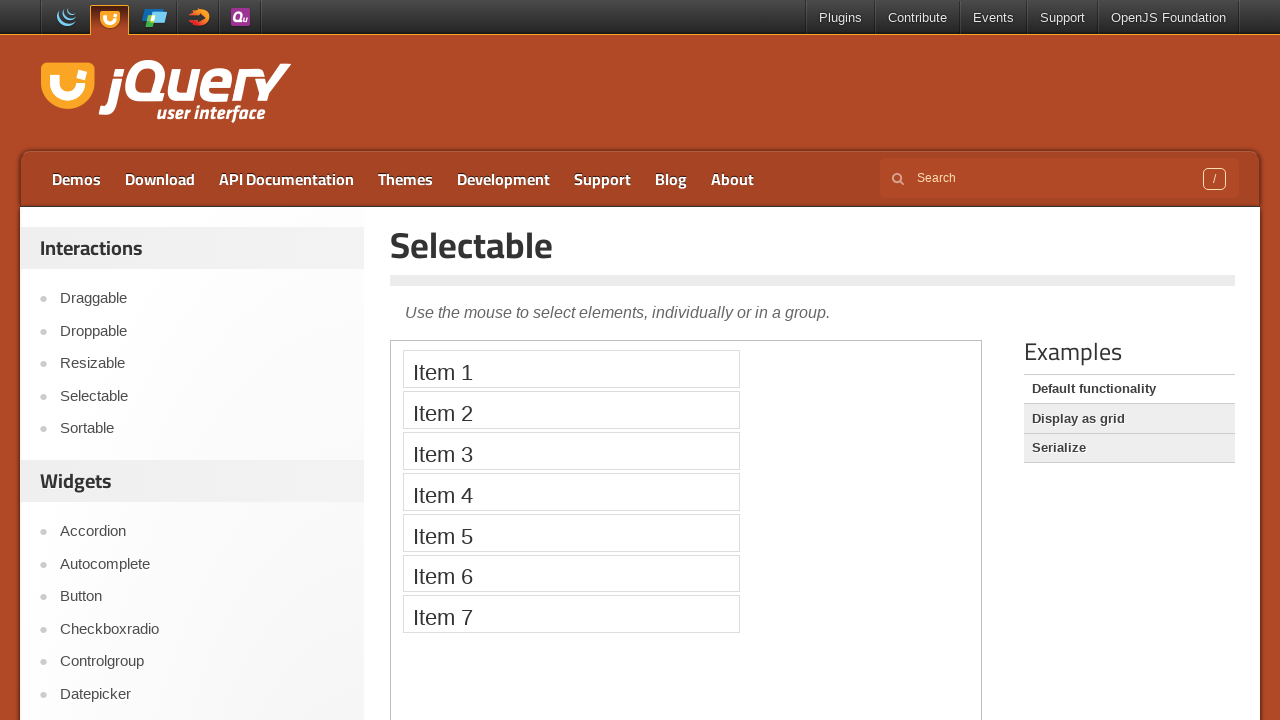

Located all selectable list items
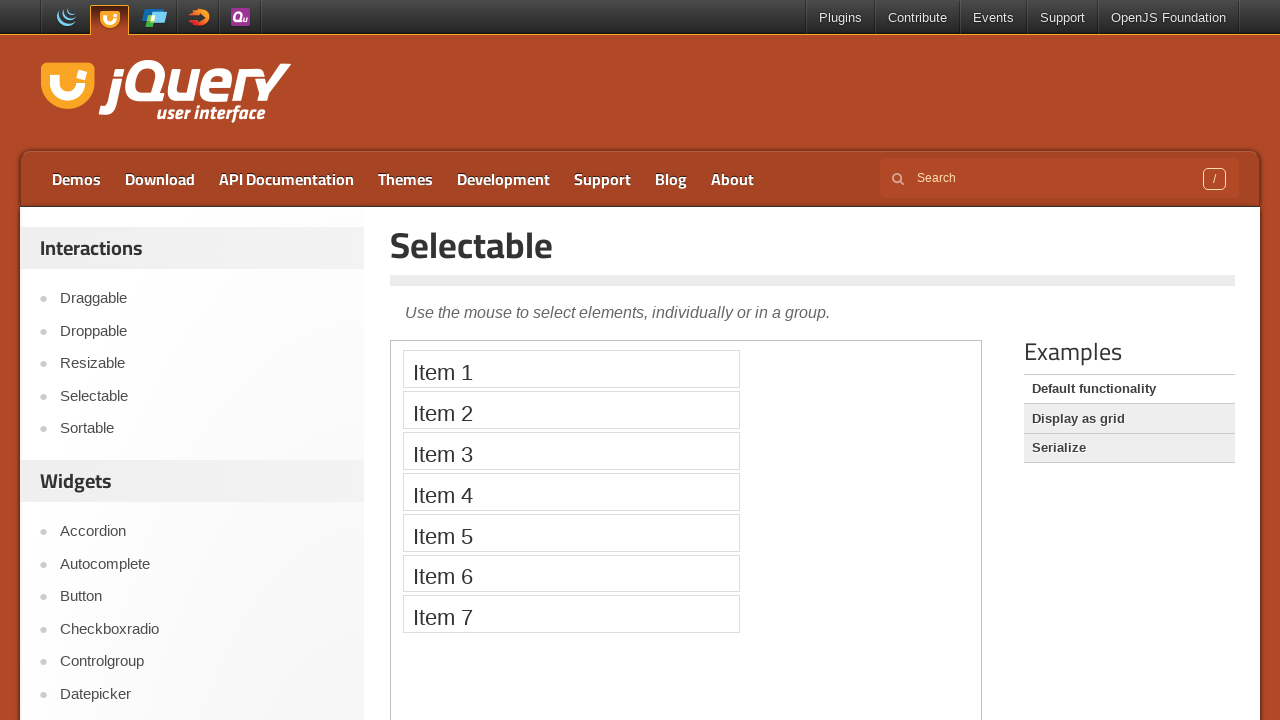

Located first selectable item
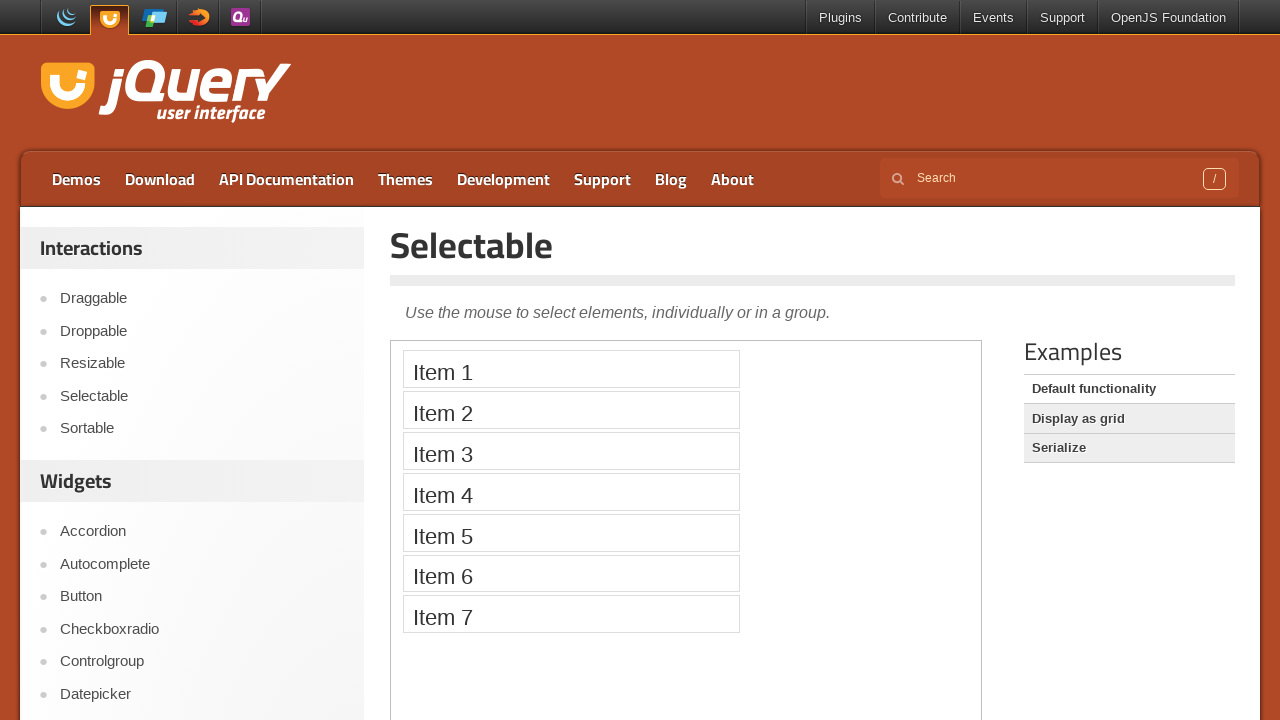

Located third selectable item
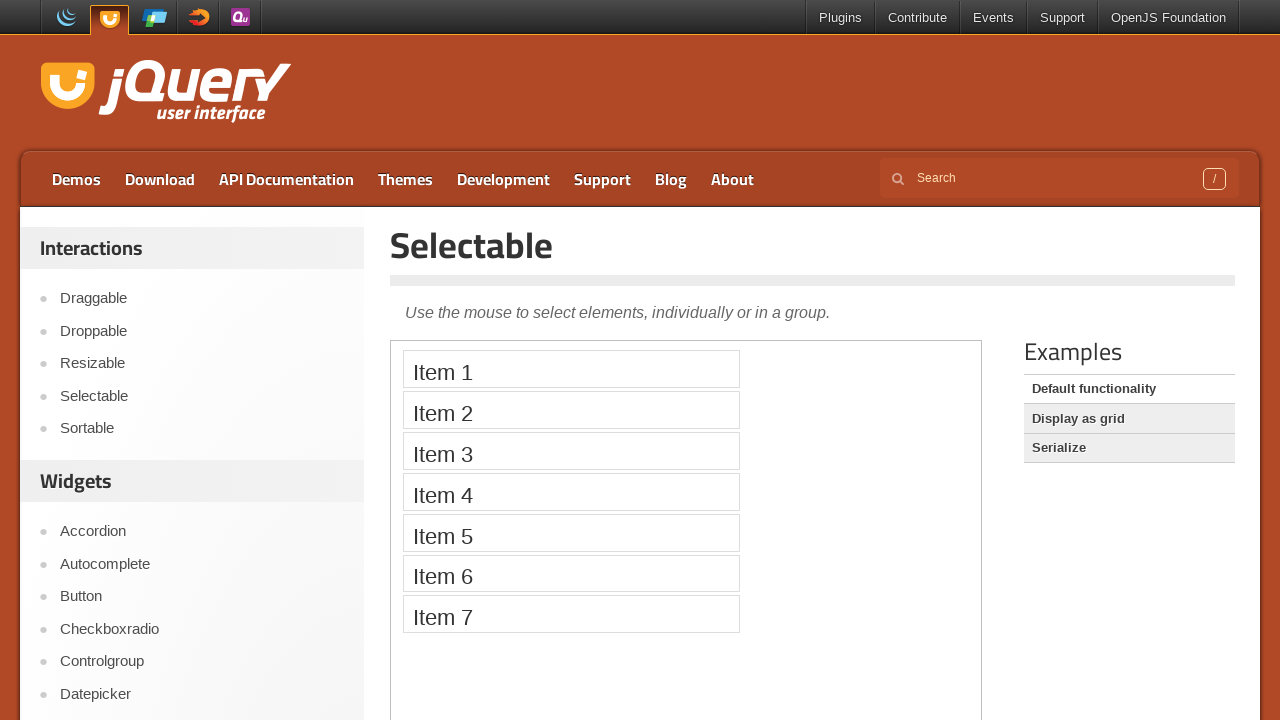

Performed drag selection from first to third item at (571, 451)
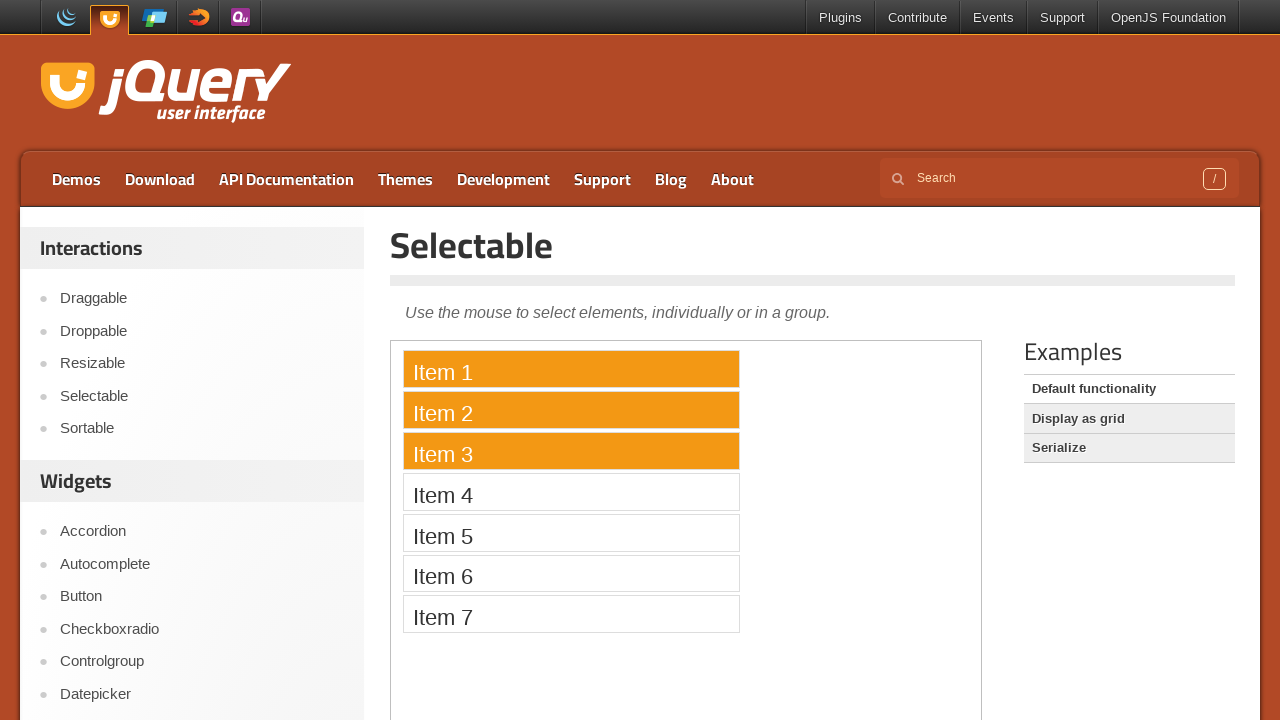

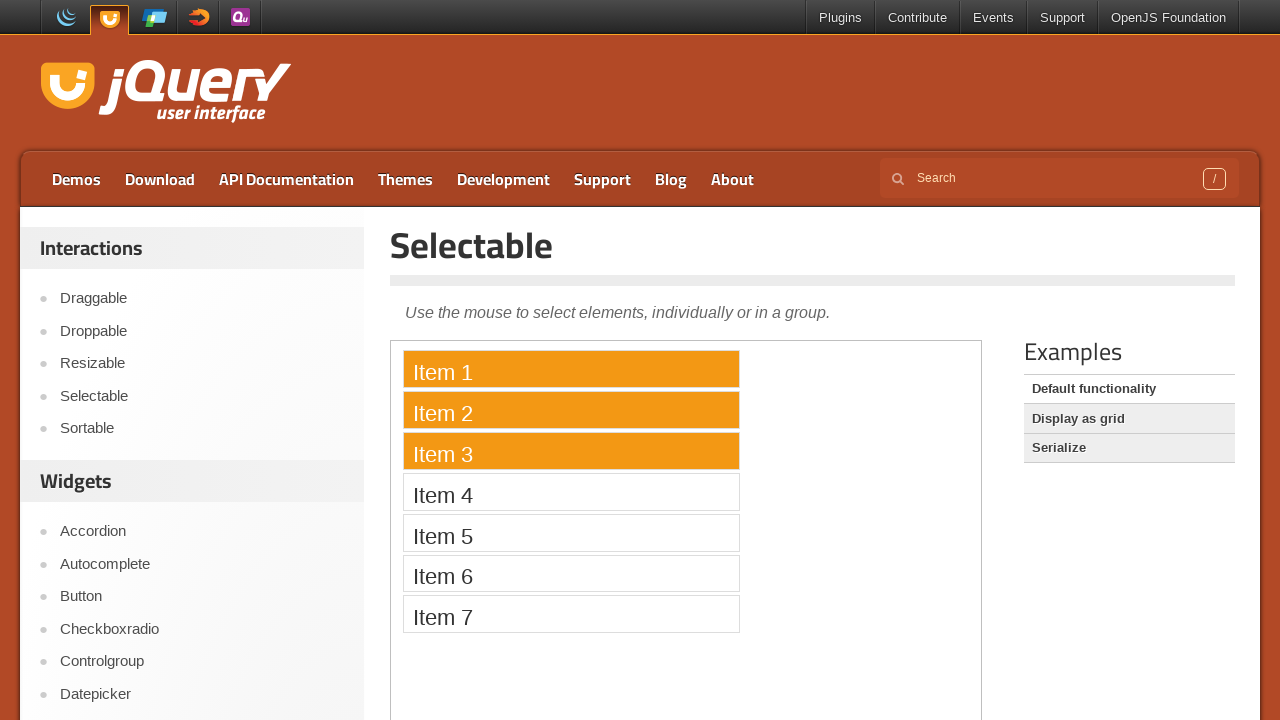